Plays a checkers game by making five legal moves as the orange player, then restarts the game and verifies the board returns to initial state

Starting URL: https://www.gamesforthebrain.com/game/checkers/

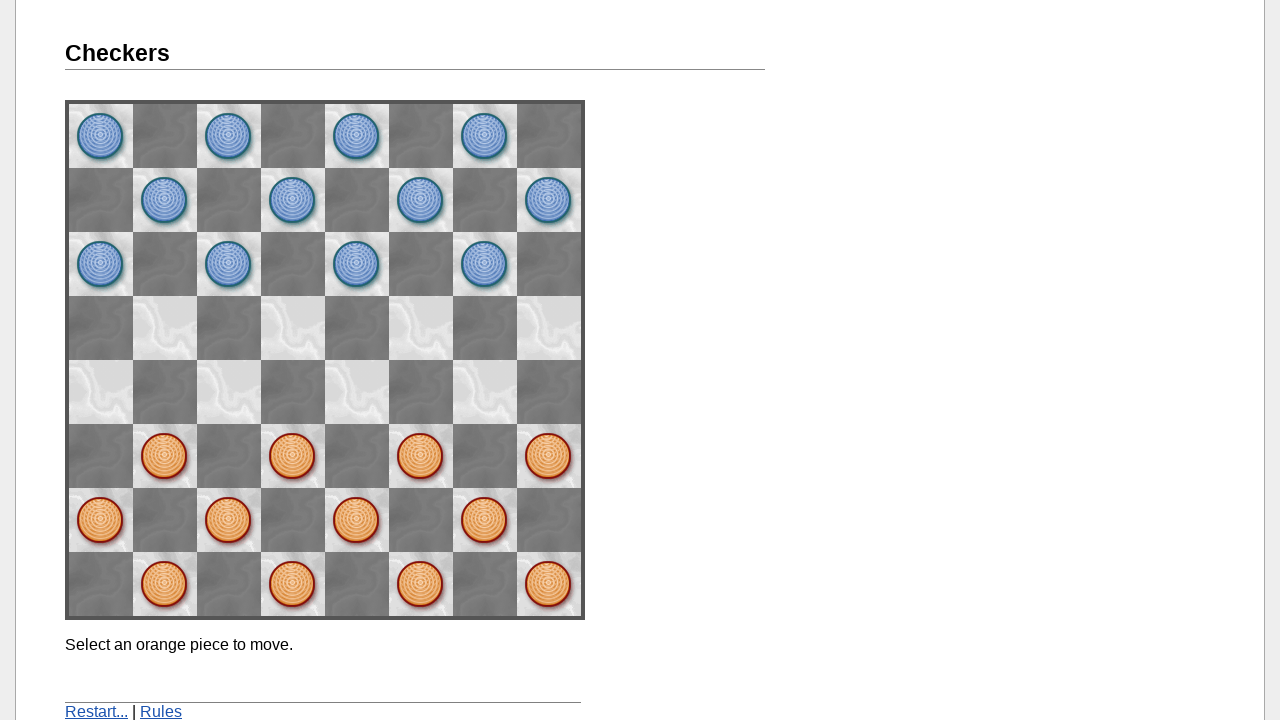

Navigated to checkers game URL
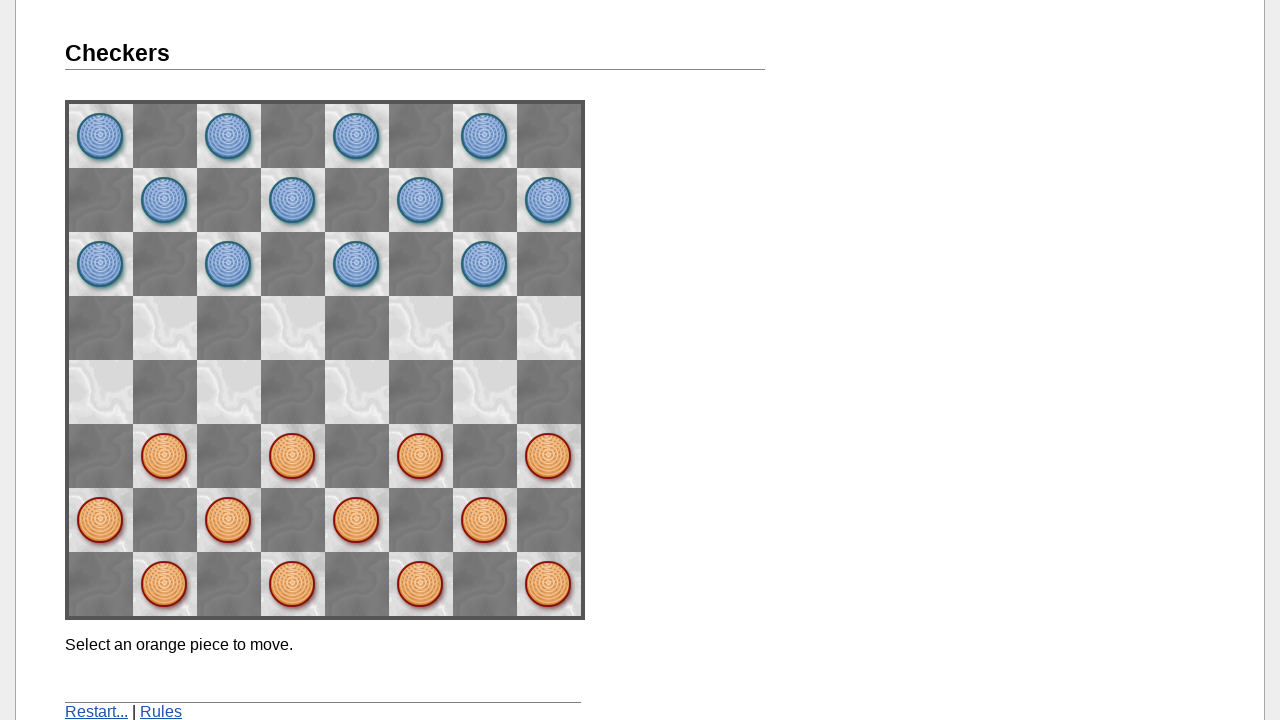

Verified initial game message: 'Select an orange piece to move.'
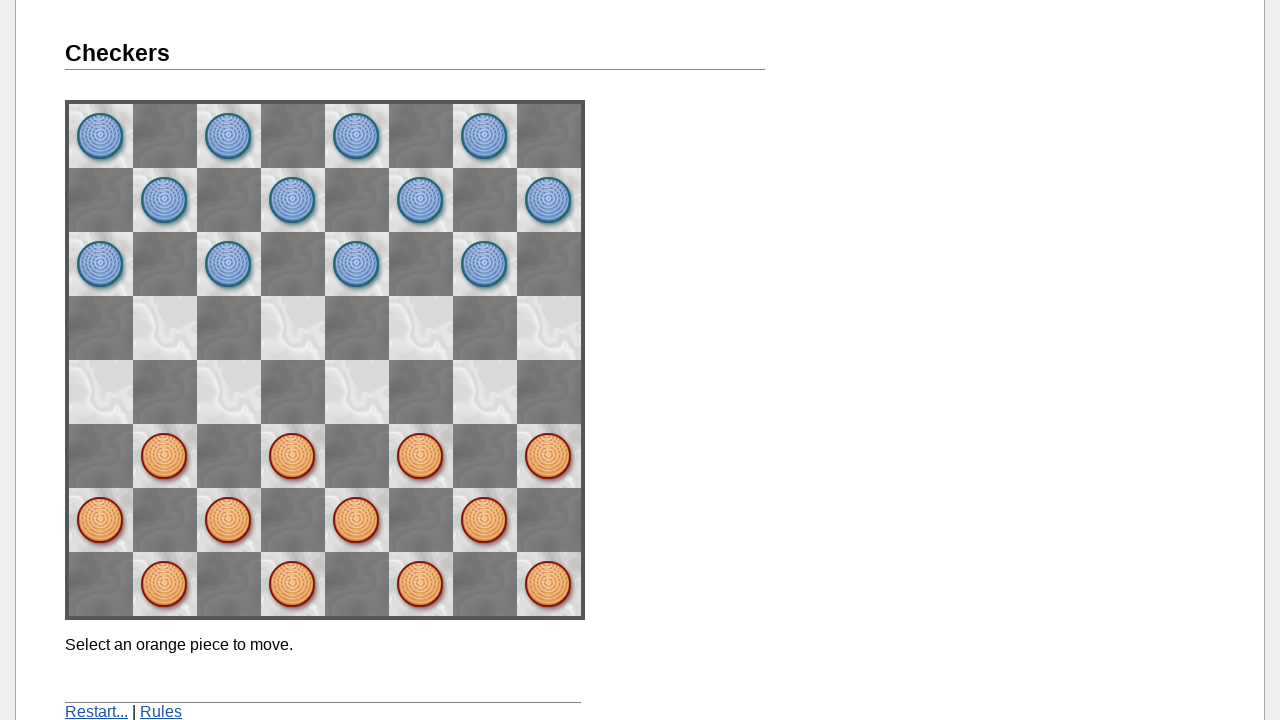

Clicked orange piece at position 8 at (549, 456) on //*[@id="board"]/div[6]/img[8]
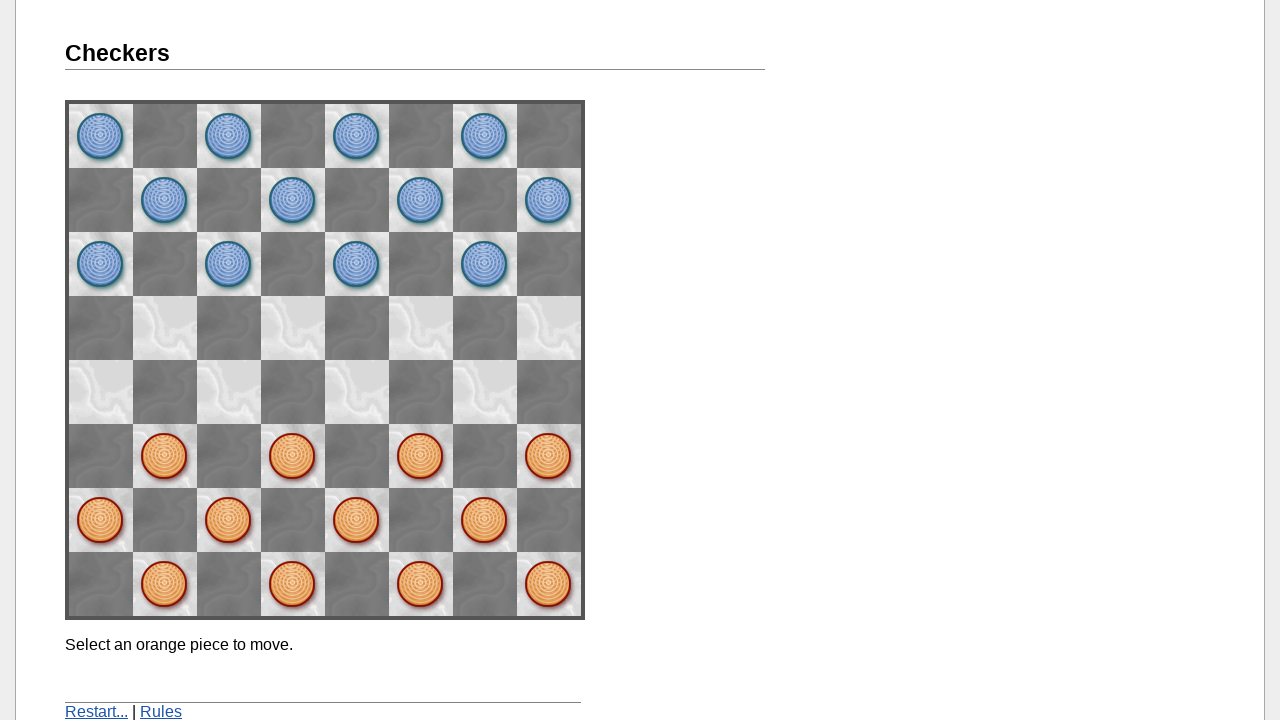

Clicked destination square at position 7 at (485, 392) on //*[@id="board"]/div[5]/img[7]
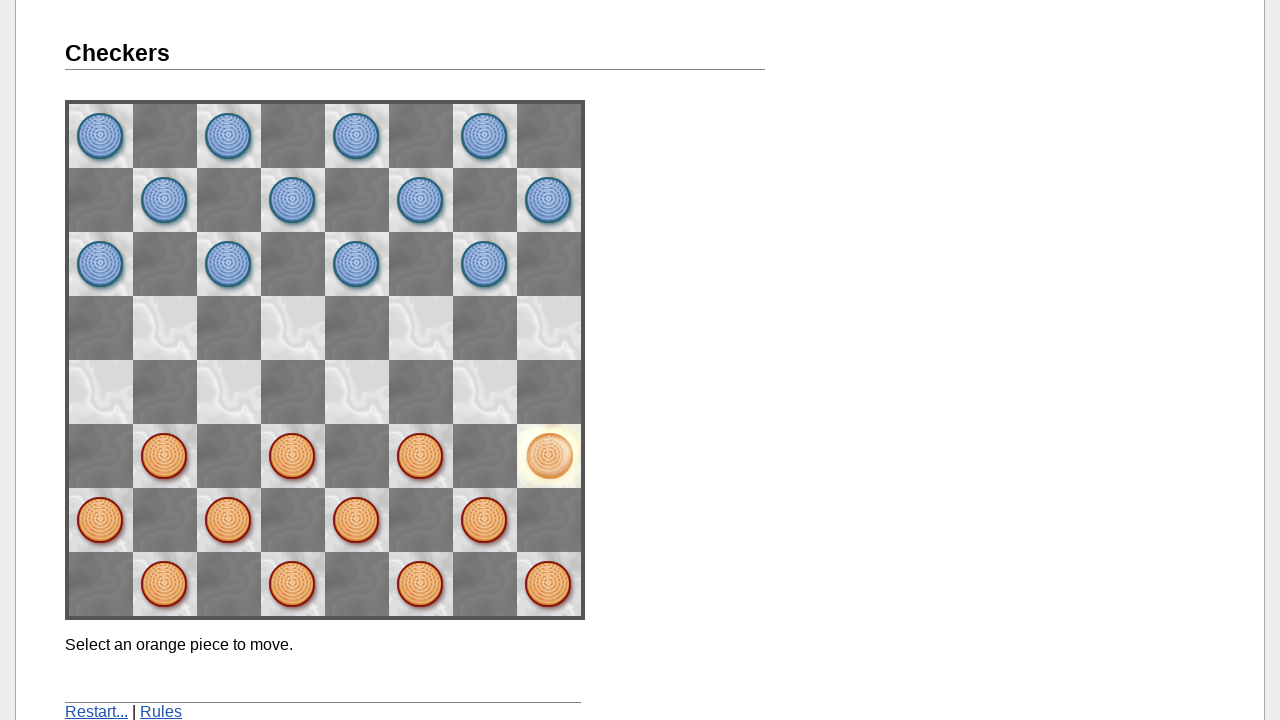

Waited 2 seconds for move to process
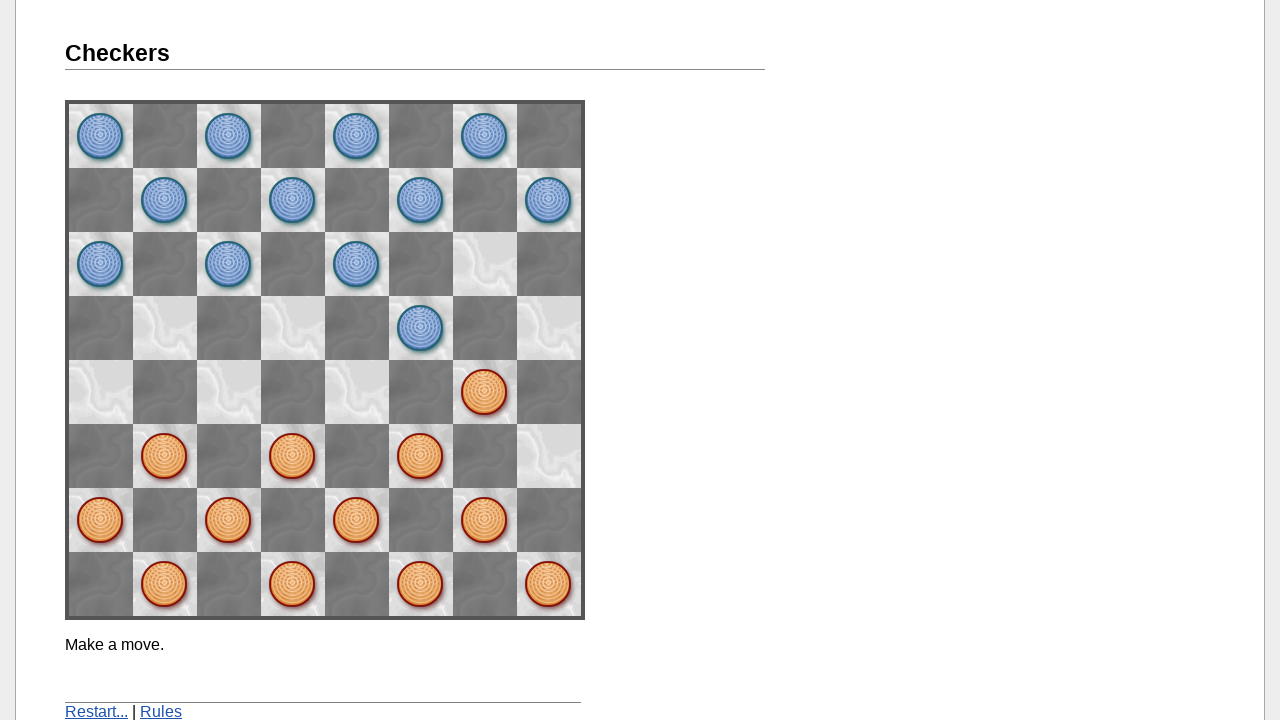

Verified move 1 was successful - message shows 'Make a move.'
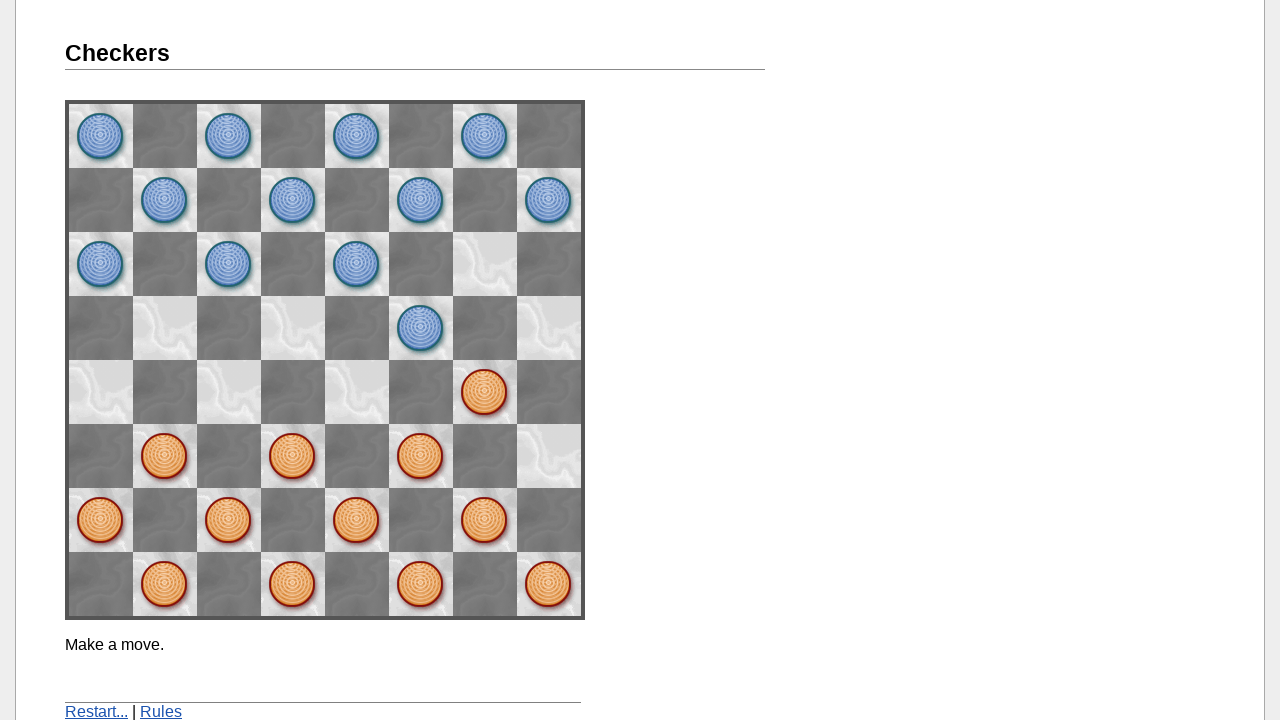

Clicked orange piece at position 6 at (421, 456) on //*[@id="board"]/div[6]/img[6]
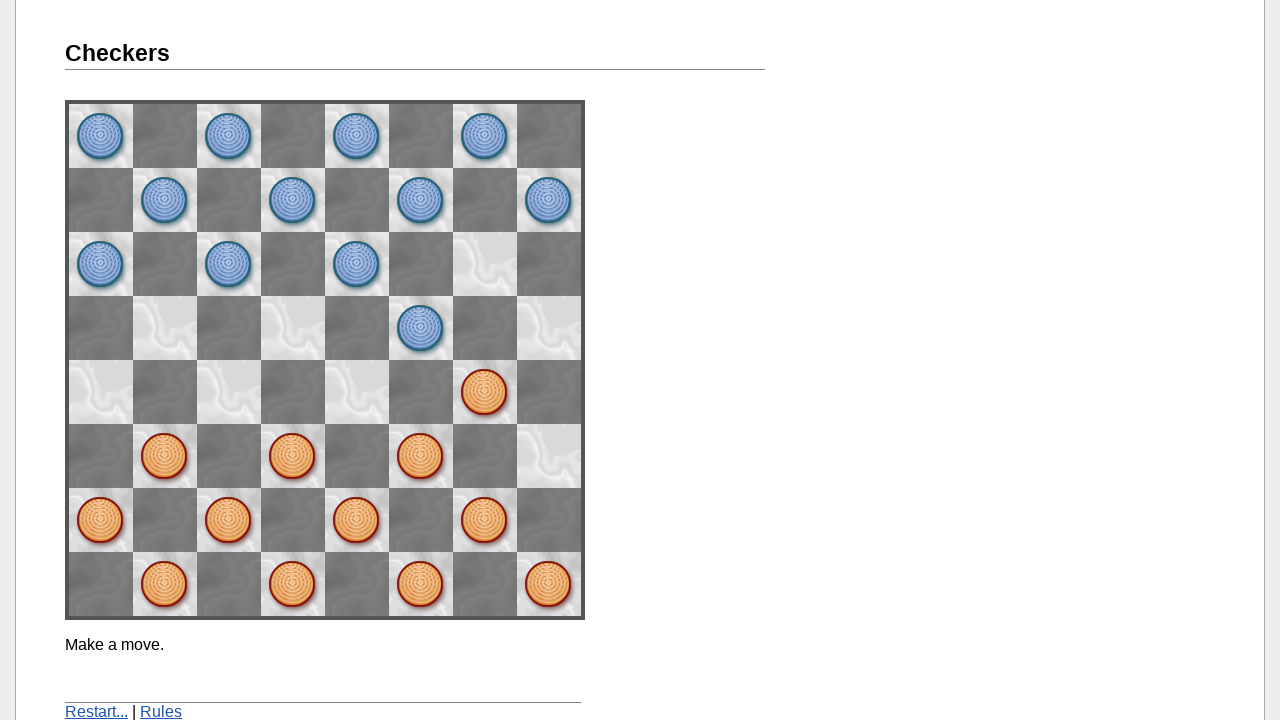

Clicked destination square at position 5 at (357, 392) on //*[@id="board"]/div[5]/img[5]
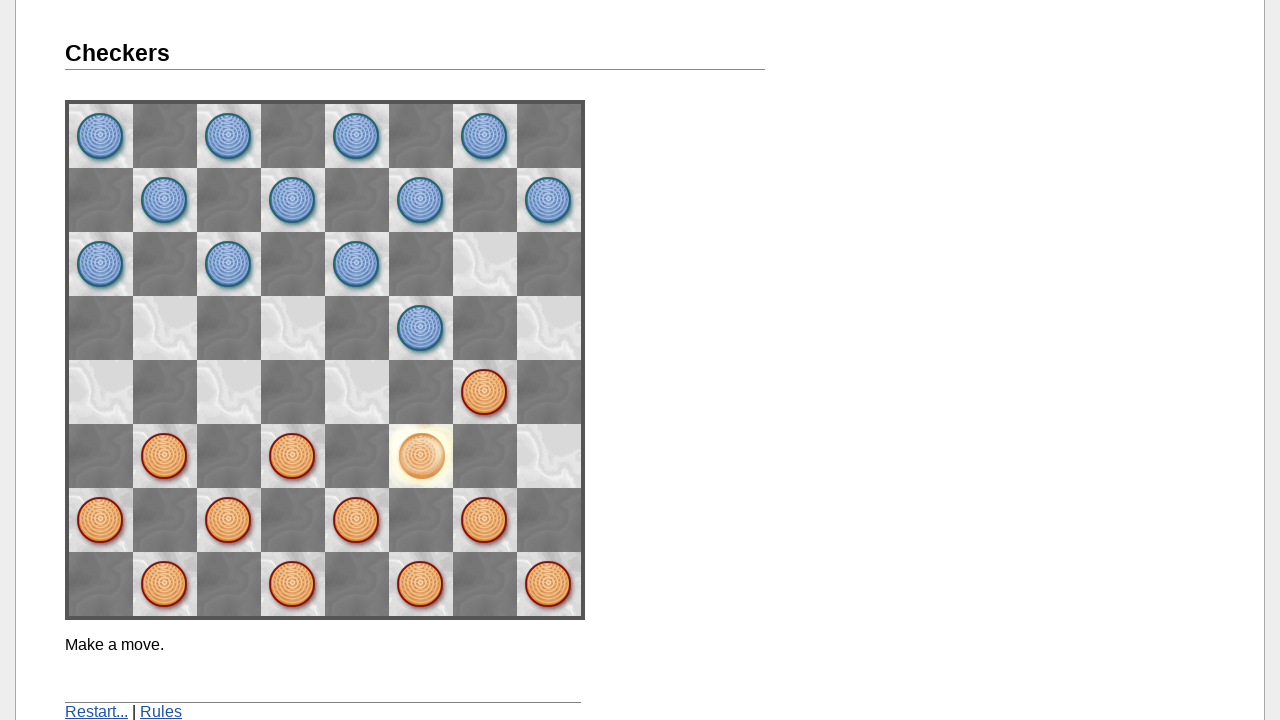

Waited 2 seconds for move to process
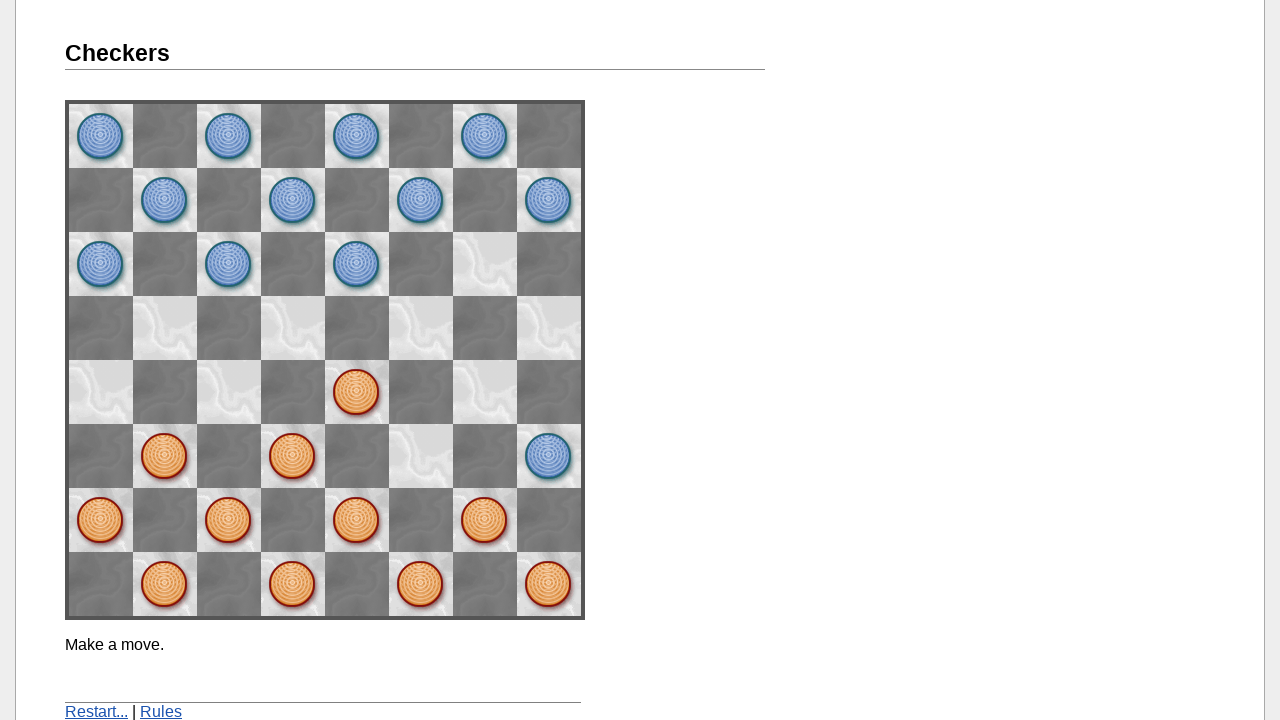

Verified move 2 was successful - message shows 'Make a move.'
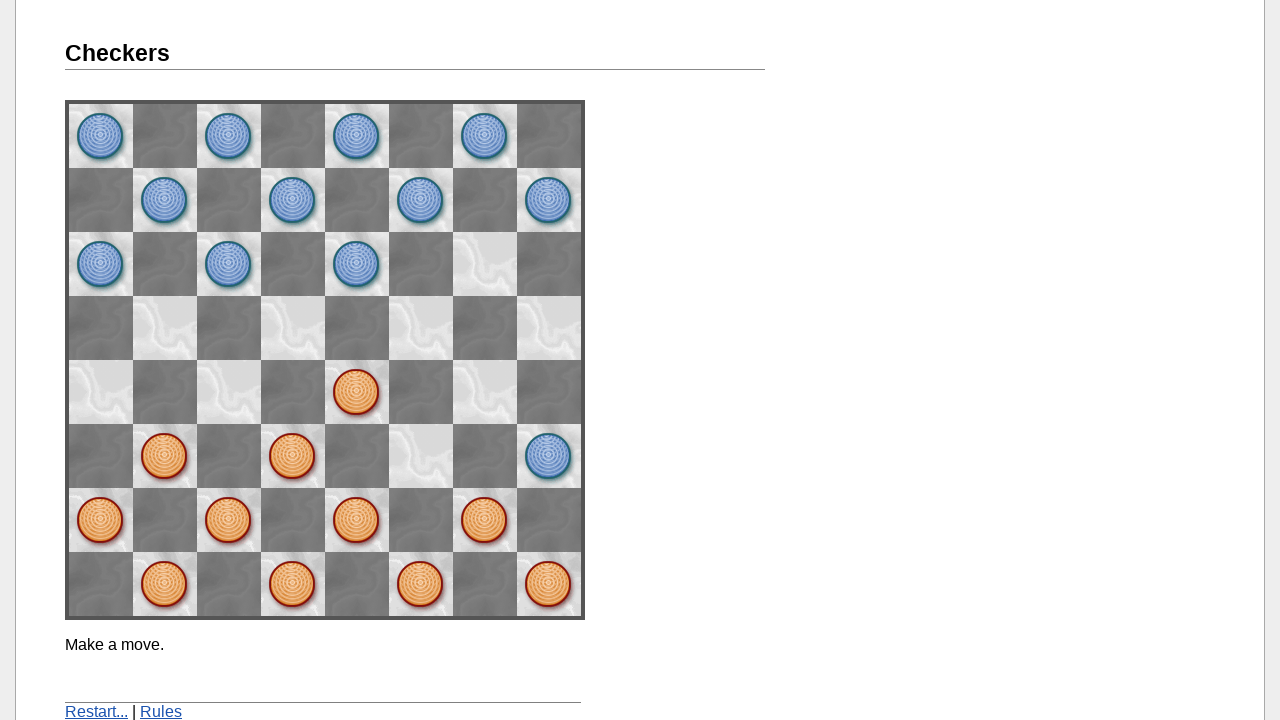

Clicked orange piece at position 4 at (293, 456) on //*[@id="board"]/div[6]/img[4]
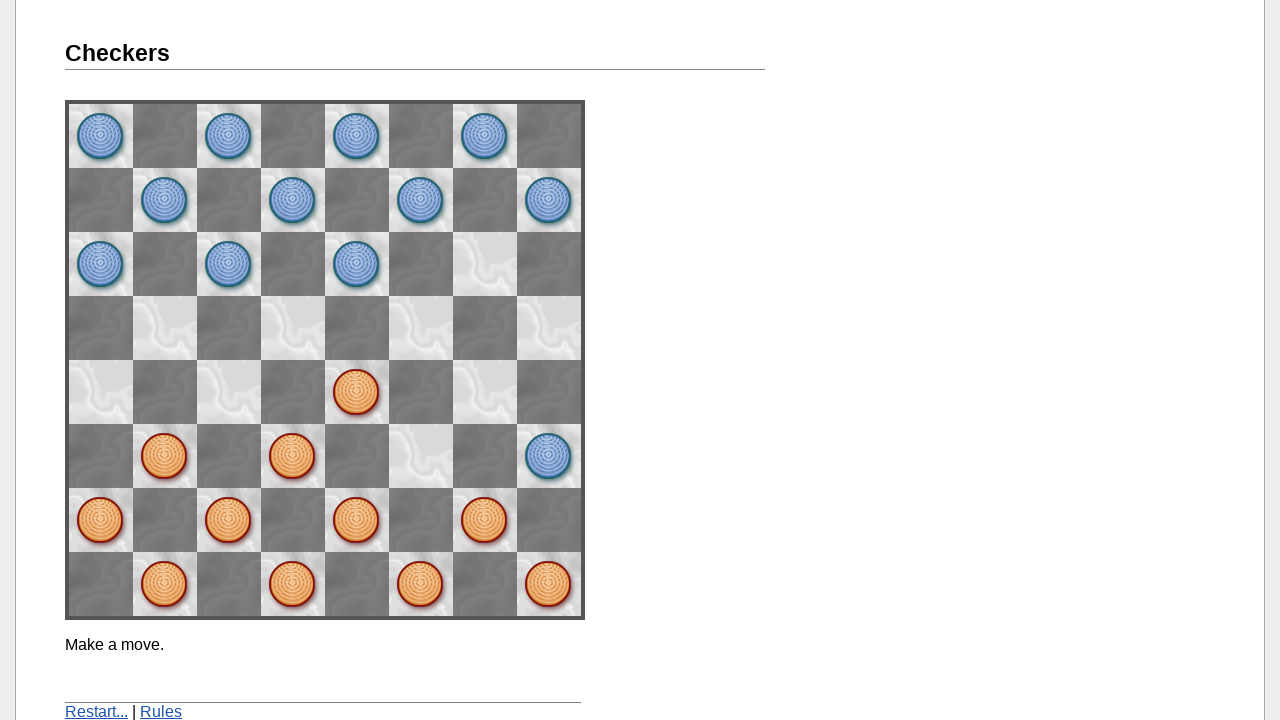

Clicked destination square at position 3 at (229, 392) on //*[@id="board"]/div[5]/img[3]
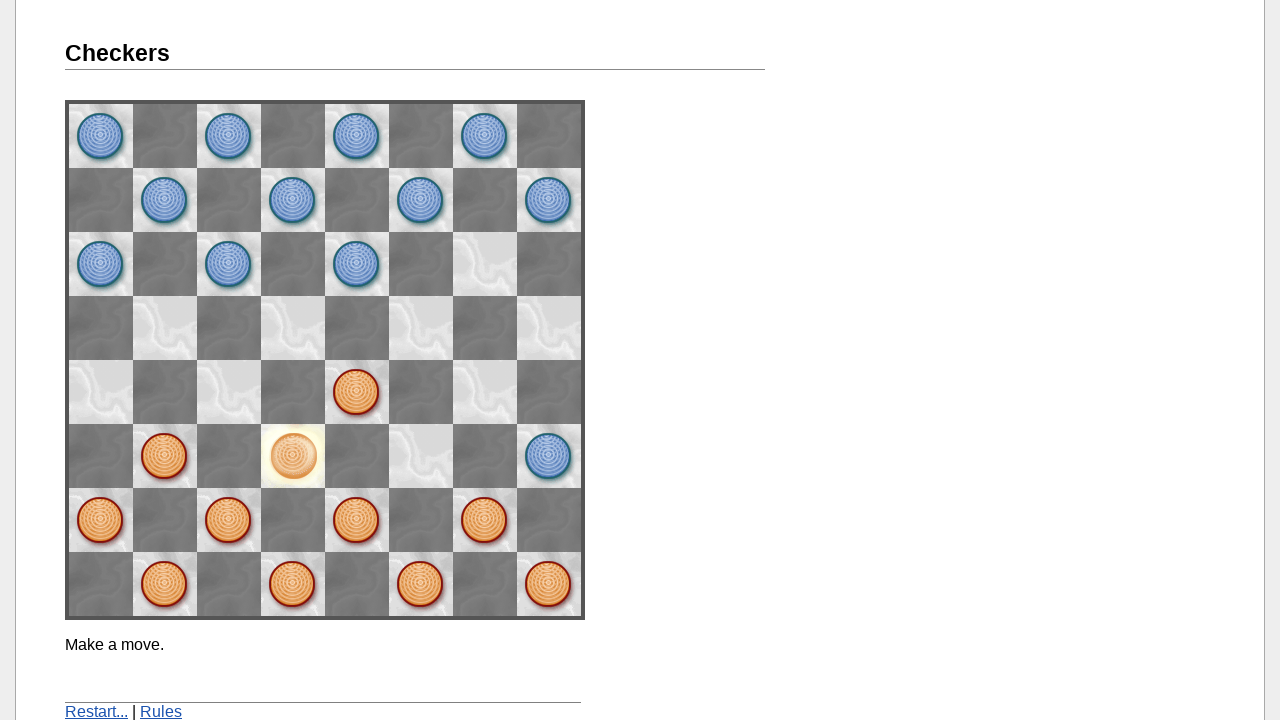

Waited 2 seconds for move to process
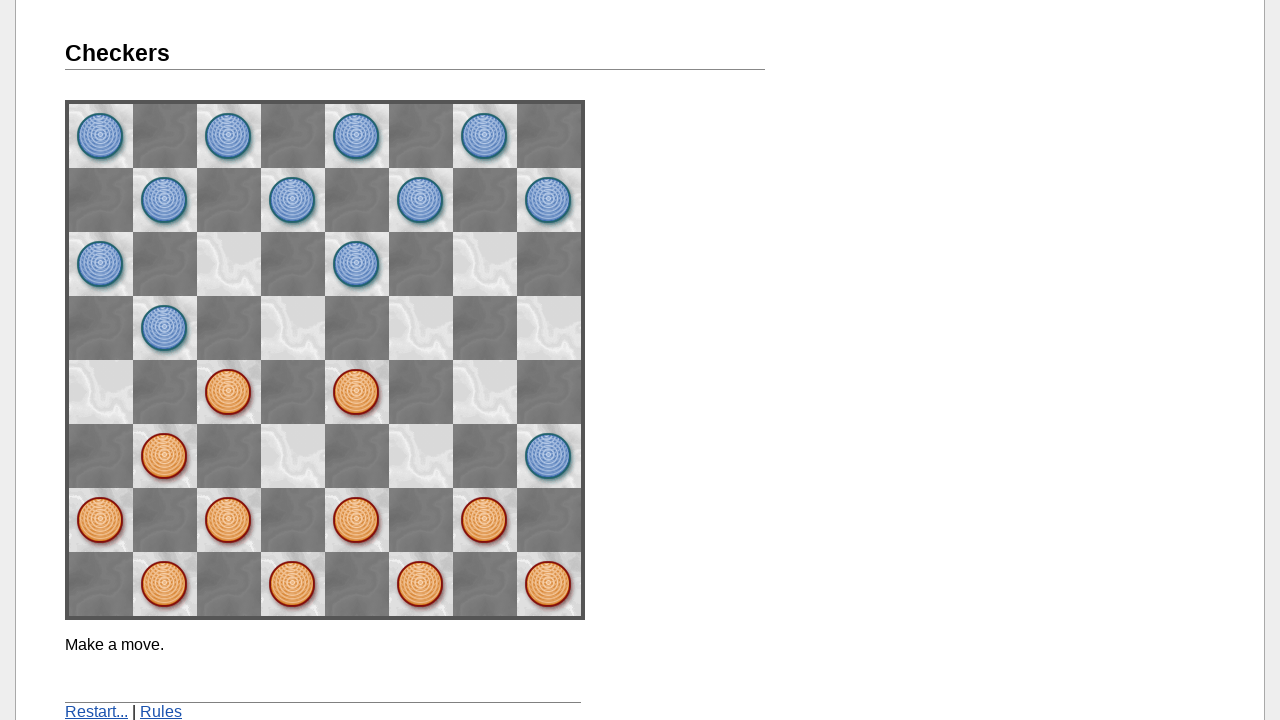

Verified move 3 was successful - message shows 'Make a move.'
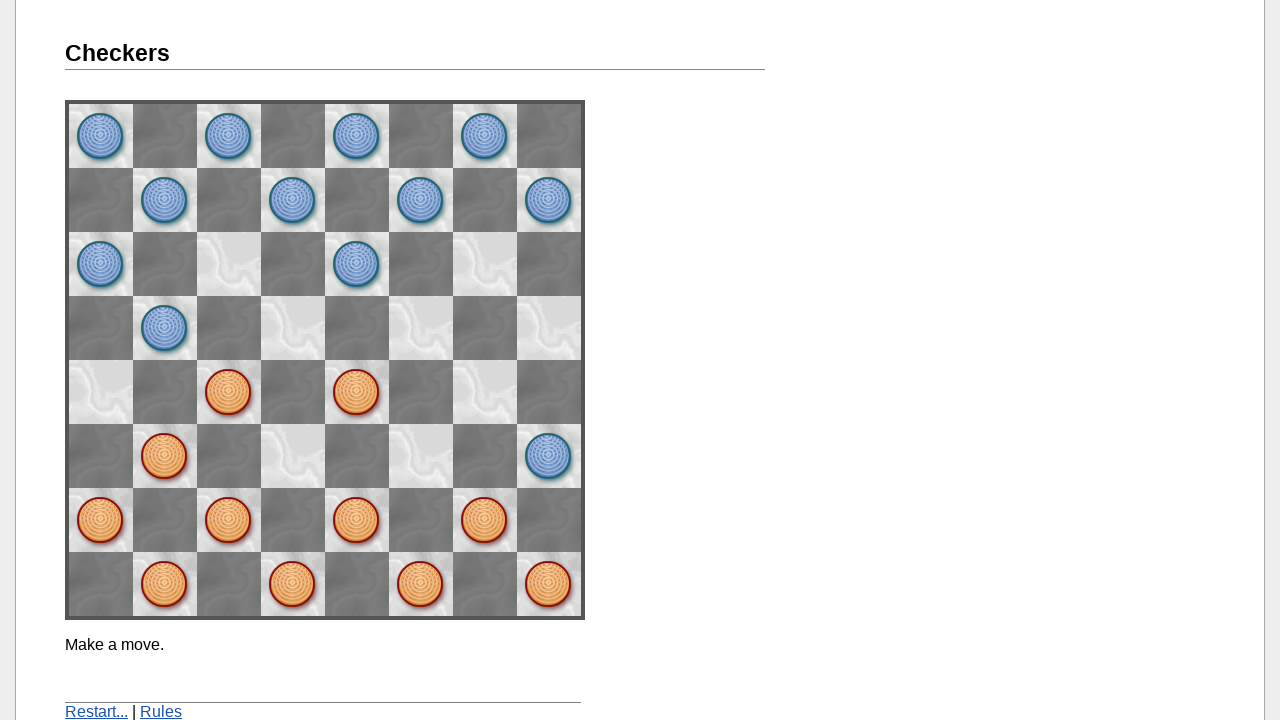

Clicked orange piece at position 2 at (165, 456) on //*[@id="board"]/div[6]/img[2]
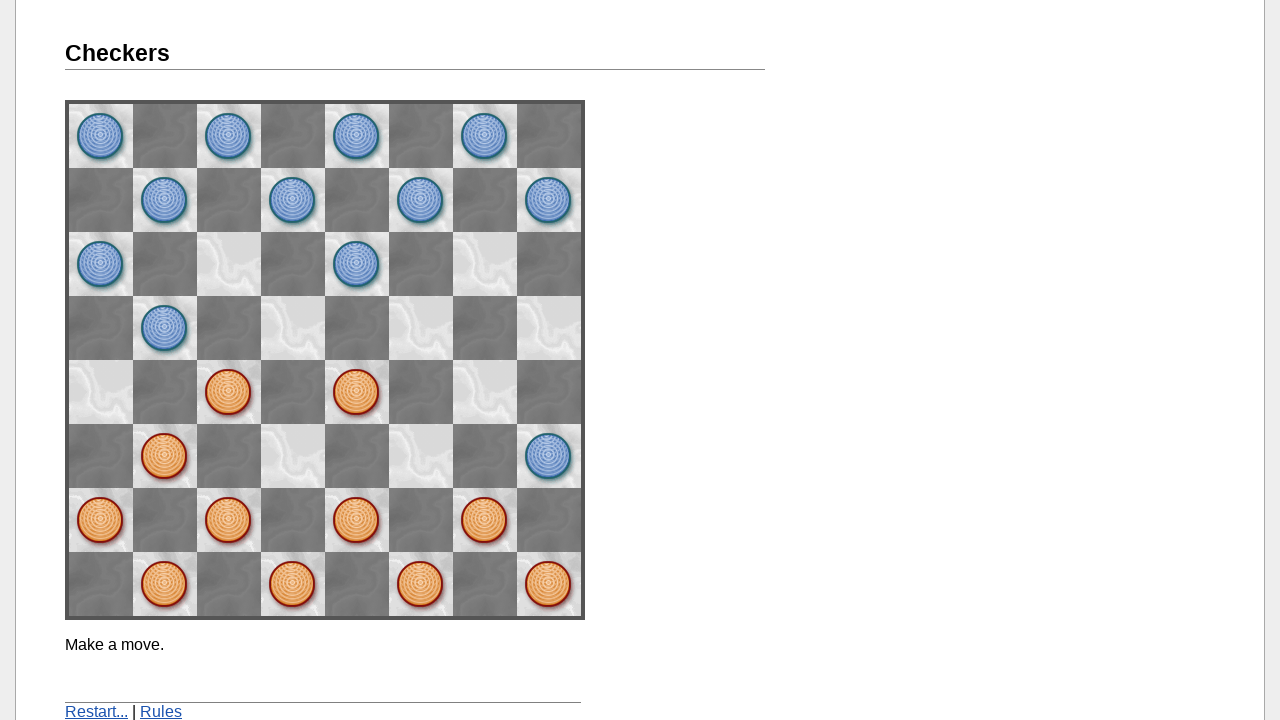

Clicked destination square at position 1 at (101, 392) on //*[@id="board"]/div[5]/img[1]
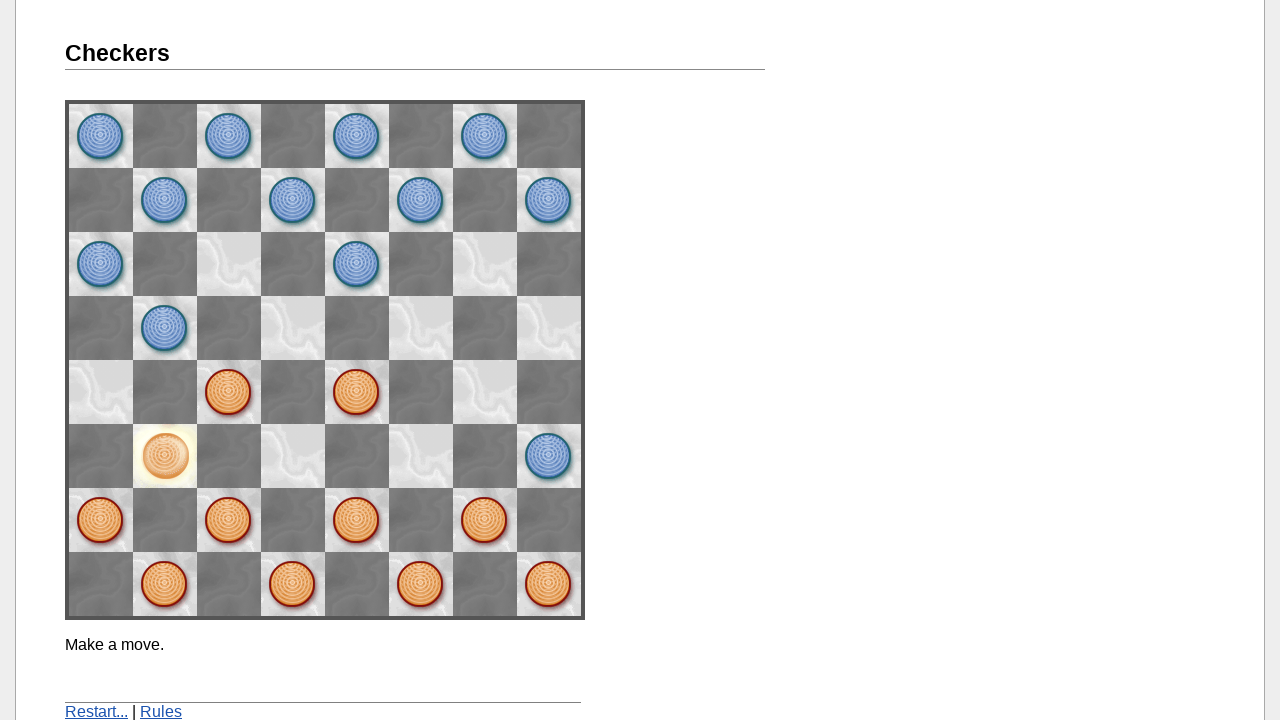

Waited 2 seconds for move to process
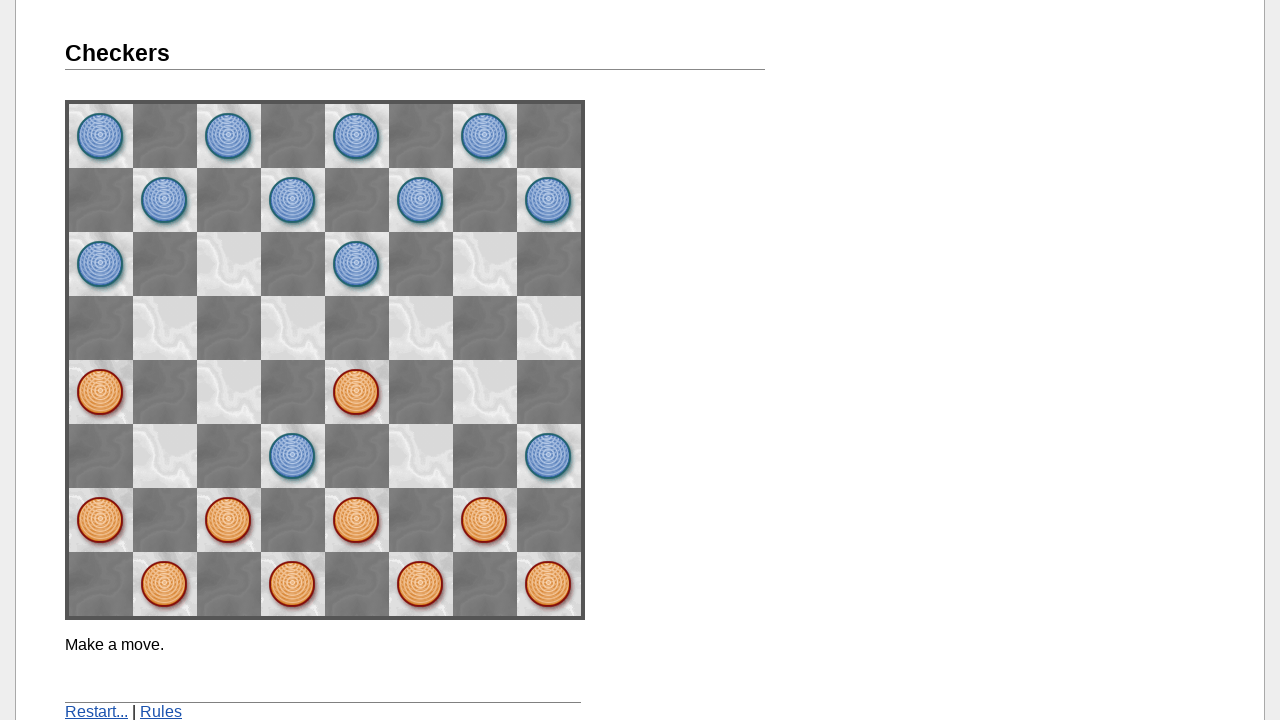

Verified move 4 was successful - message shows 'Make a move.'
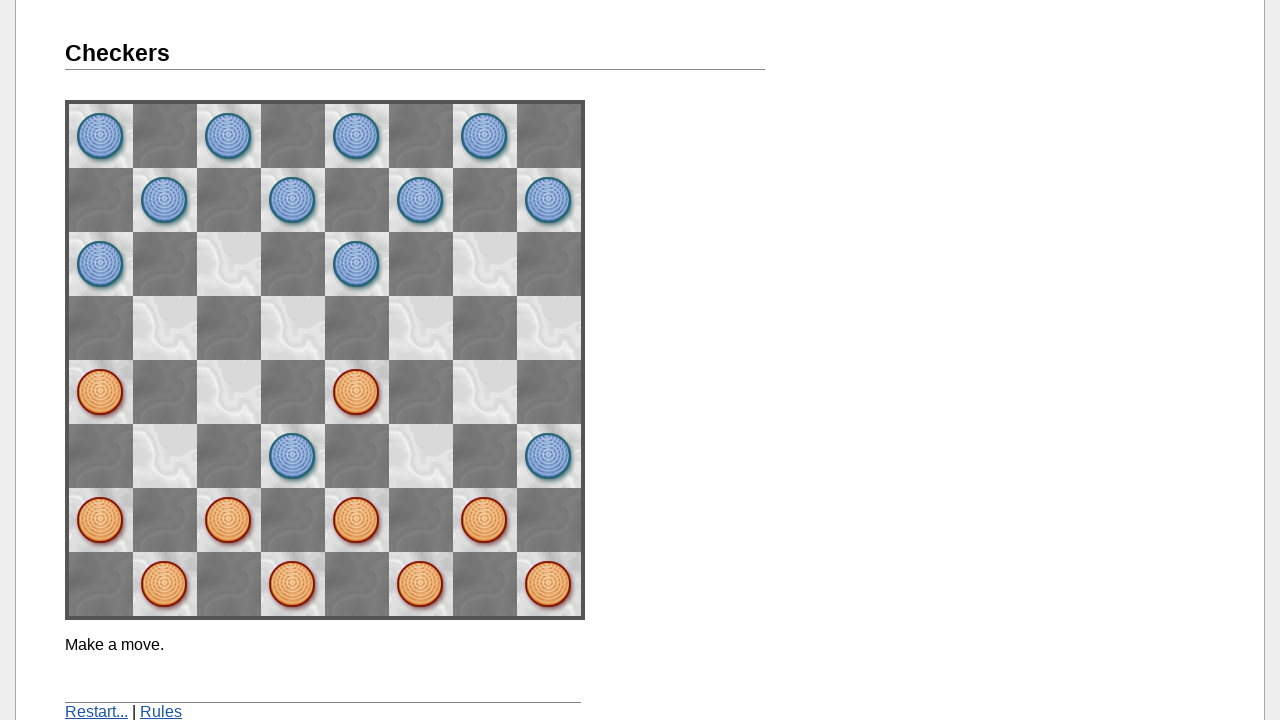

Clicked orange piece at row 7 position 5 for fifth move at (357, 520) on xpath=//*[@id="board"]/div[7]/img[5]
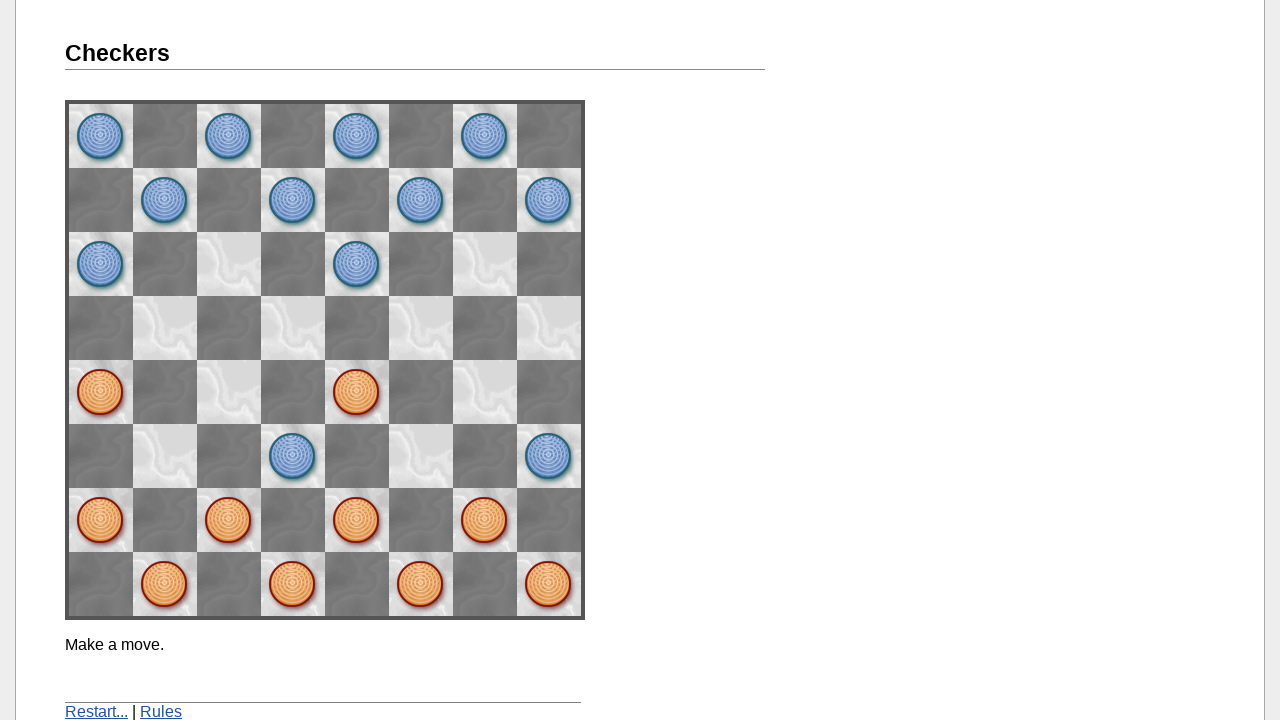

Clicked destination square at row 5 position 3 for fifth move at (229, 392) on xpath=//*[@id="board"]/div[5]/img[3]
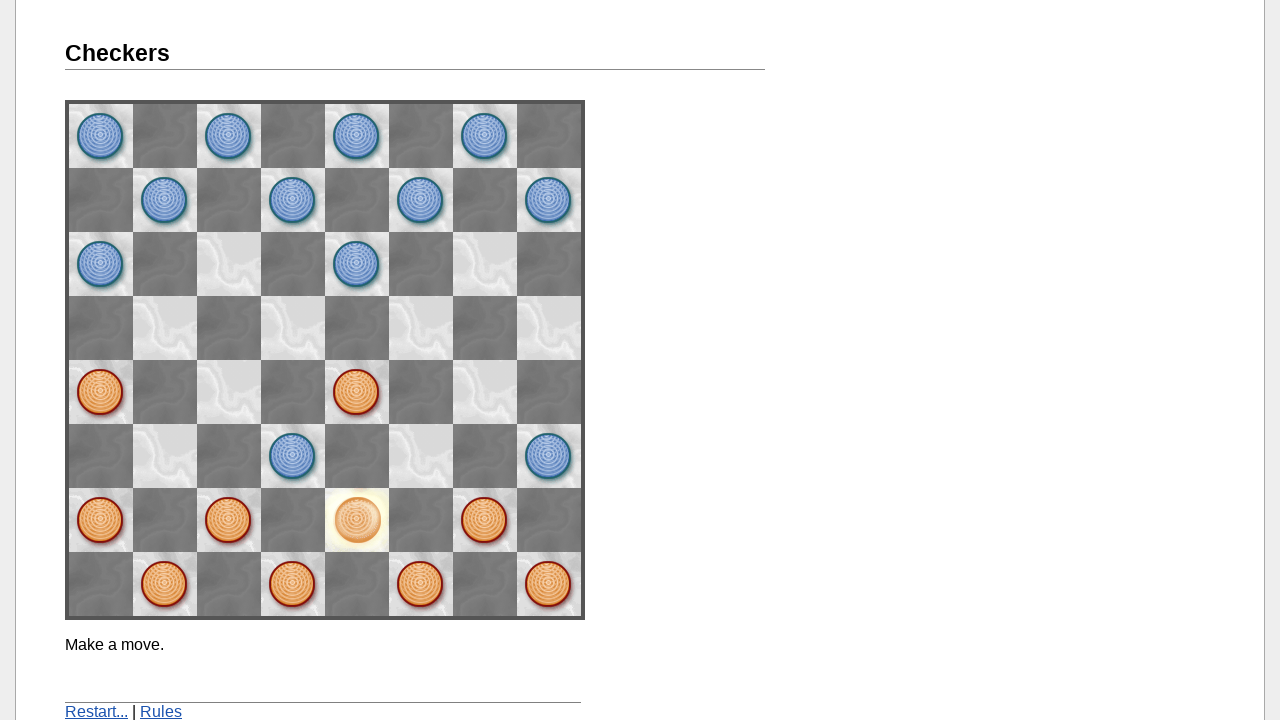

Verified fifth move was successful - message shows 'Make a move.'
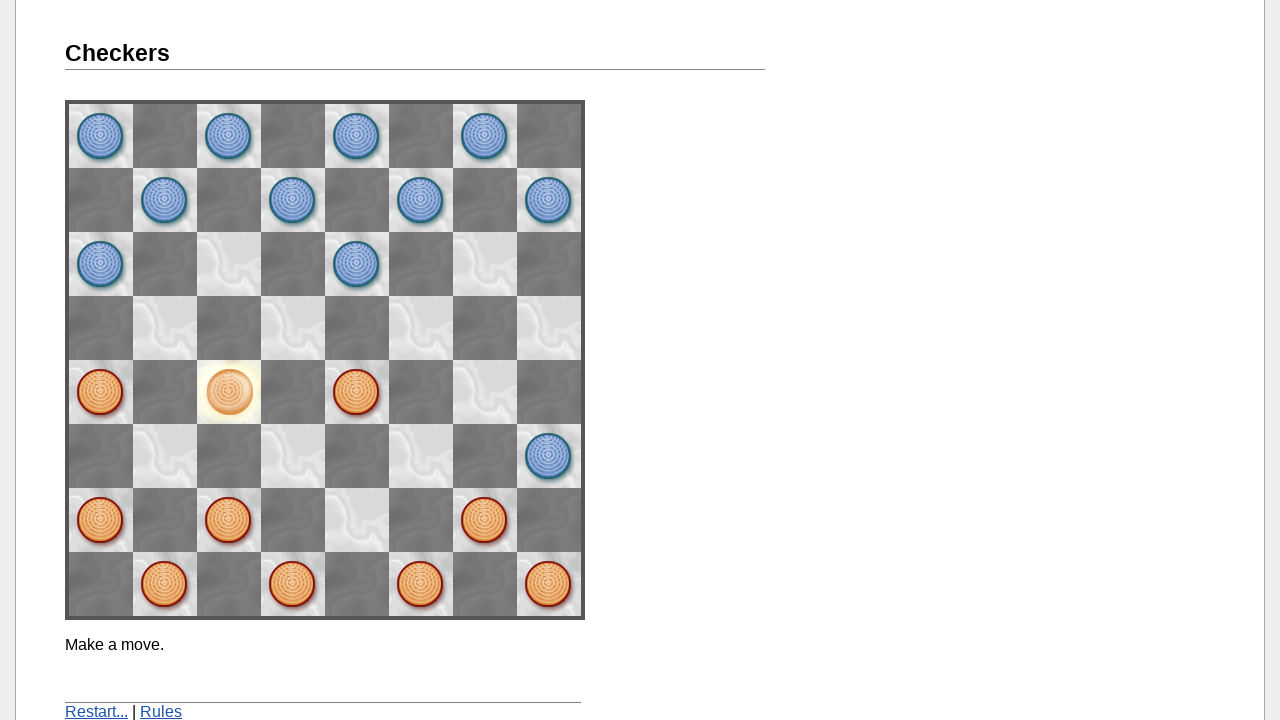

Clicked restart game link at (96, 712) on xpath=//p[@class='footnote']/a[1]
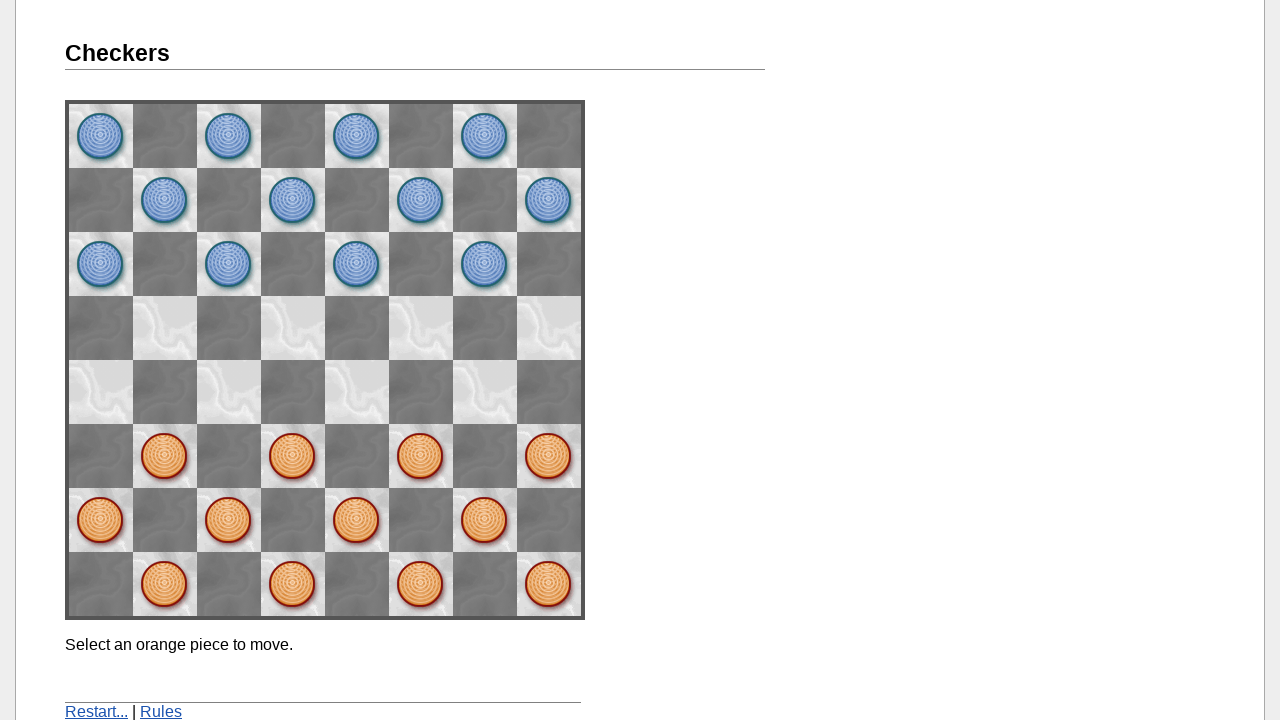

Verified game restarted - board returned to initial state with message 'Select an orange piece to move.'
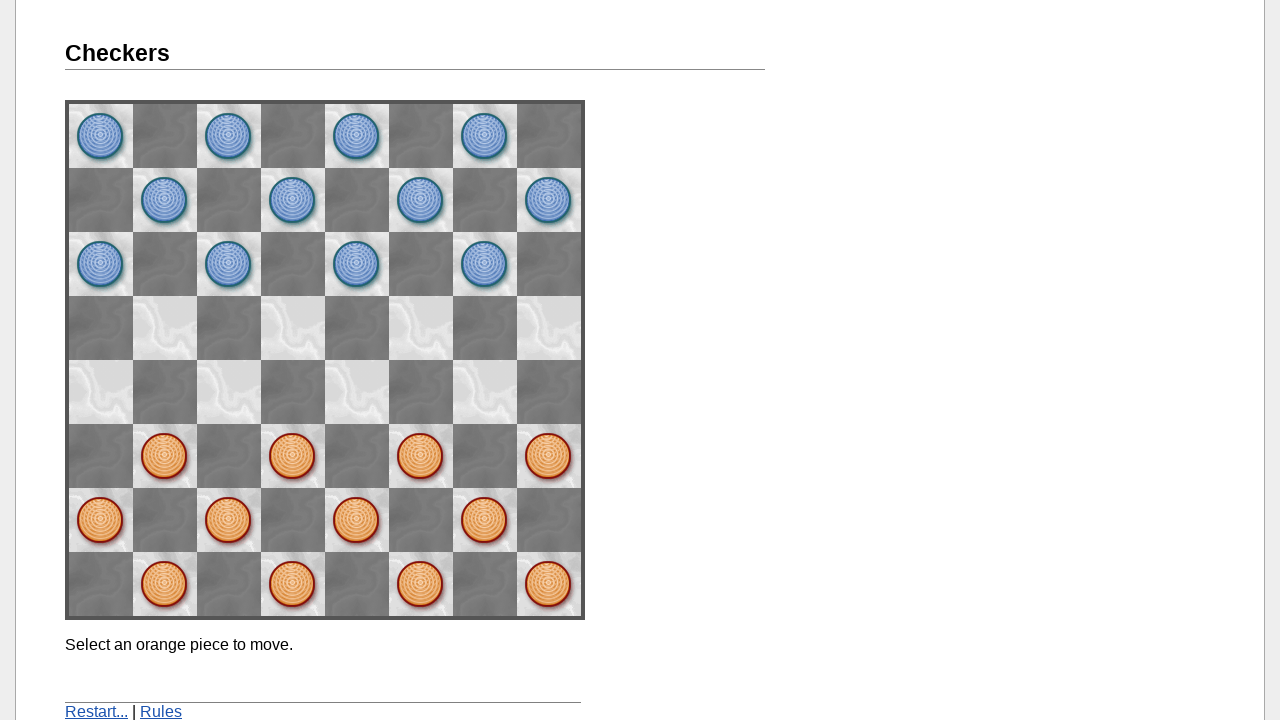

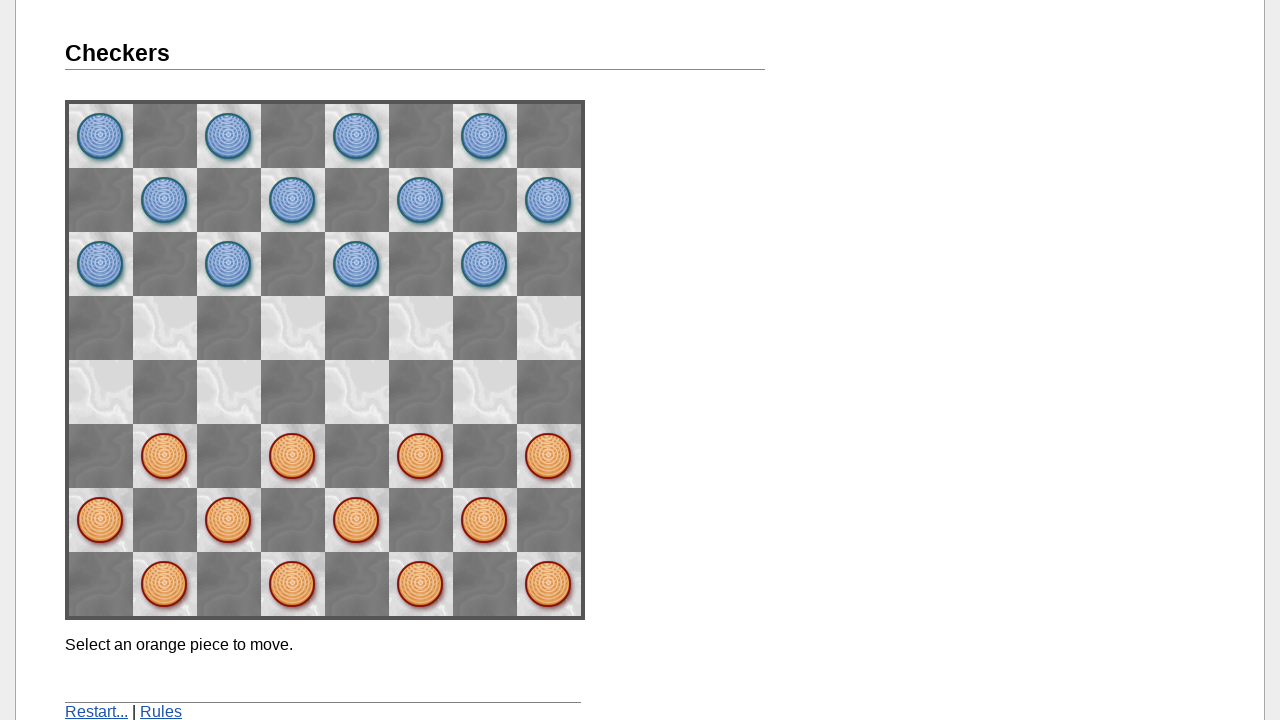